Tests web table sorting functionality by clicking the first column header and verifying the table is sorted alphabetically.

Starting URL: https://rahulshettyacademy.com/seleniumPractise/#/offers

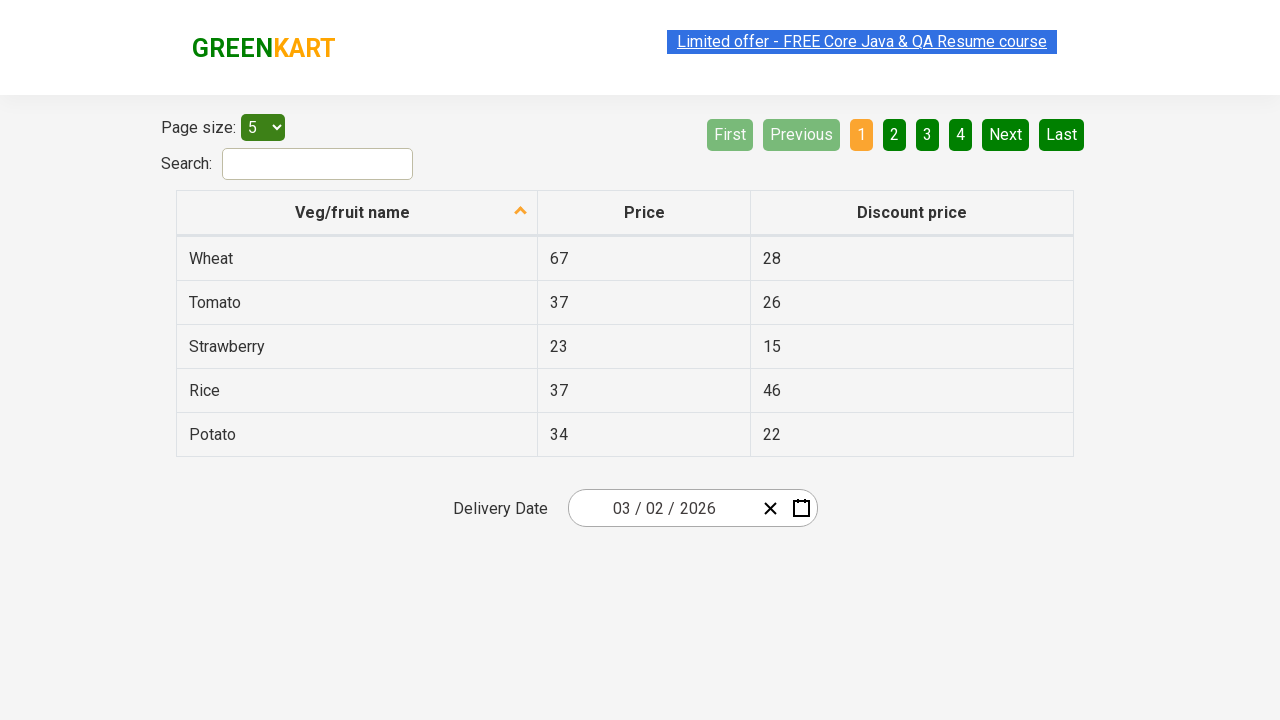

Clicked first column header to sort table at (357, 213) on tr th:nth-child(1)
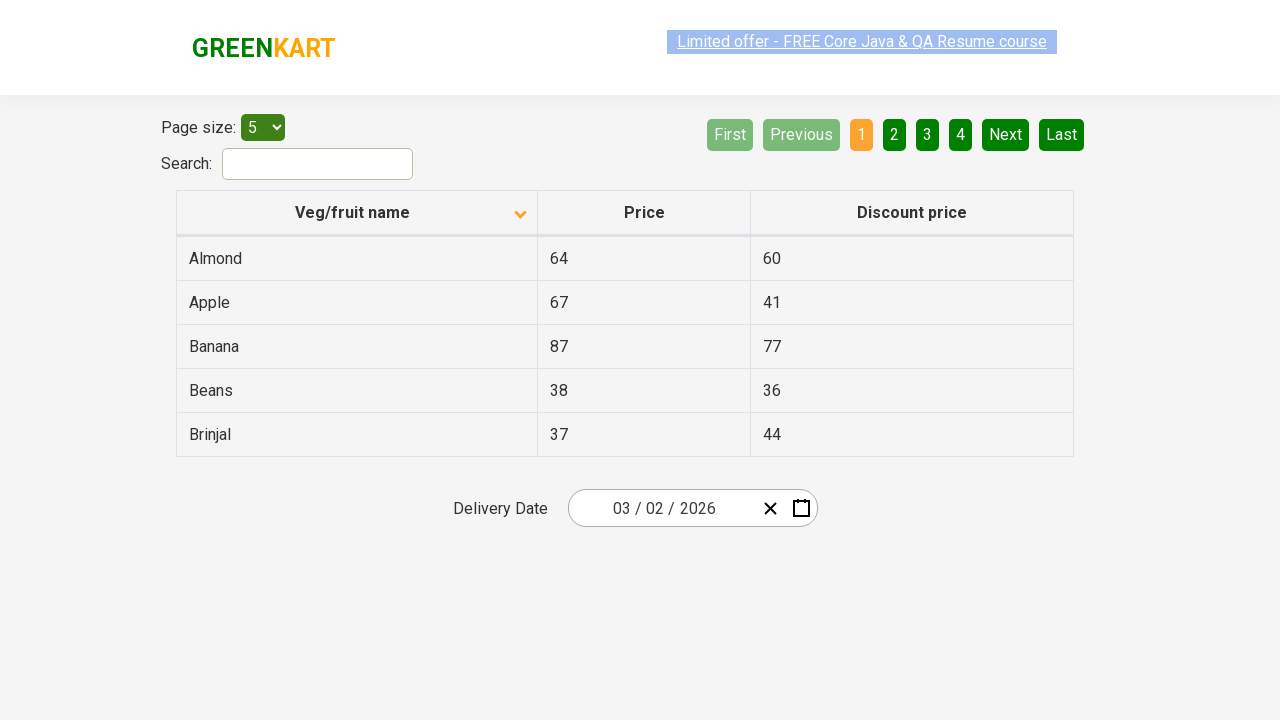

Waited for table to be sorted and first column data to be visible
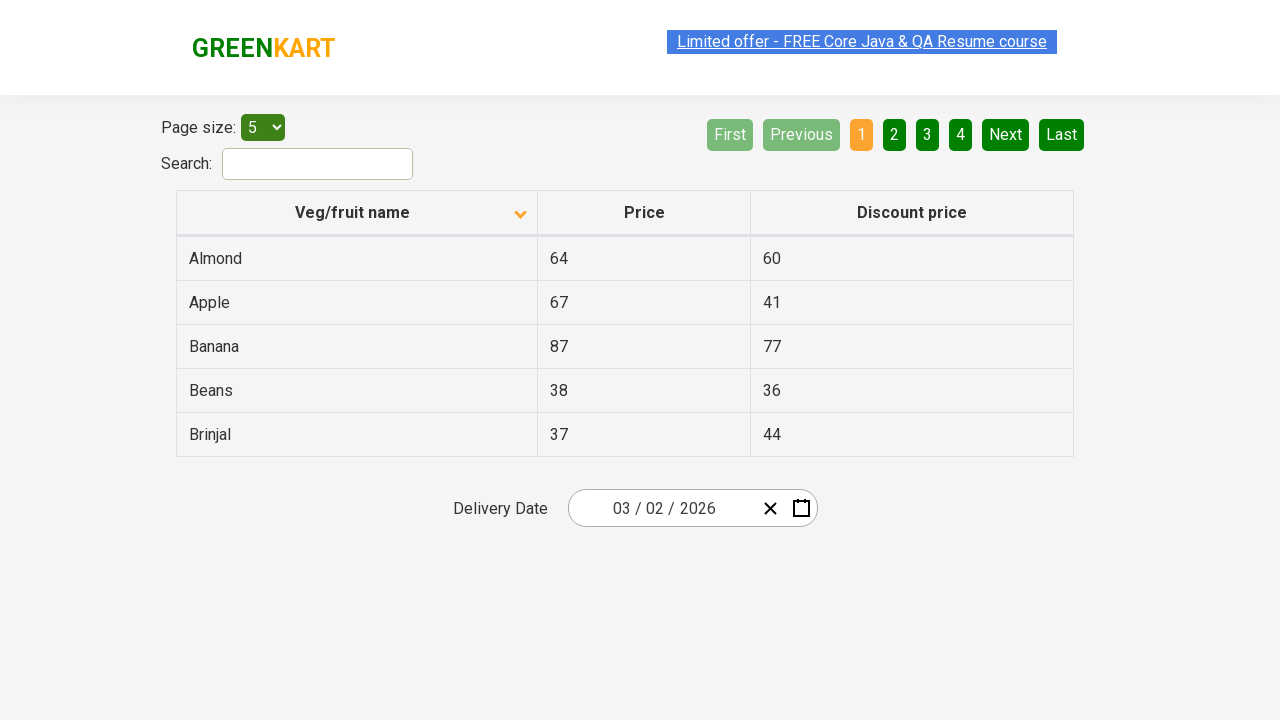

Retrieved all veggie names from first column
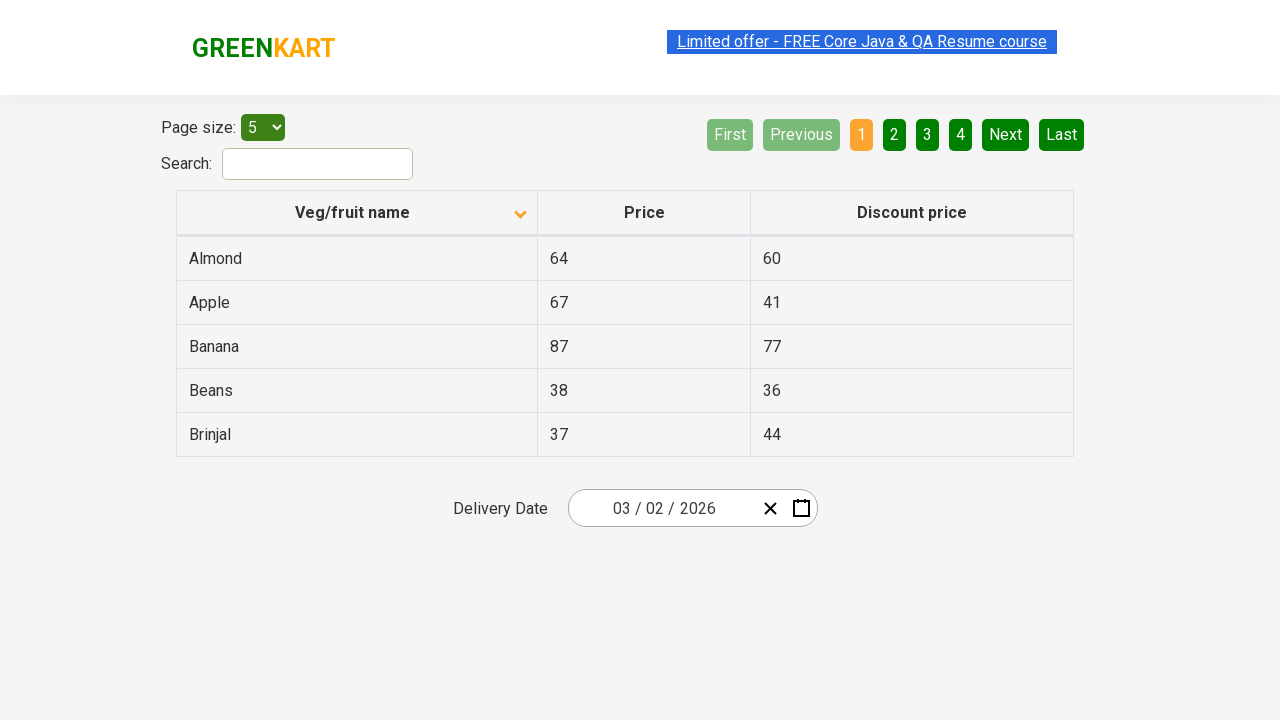

Created sorted reference list of veggie names
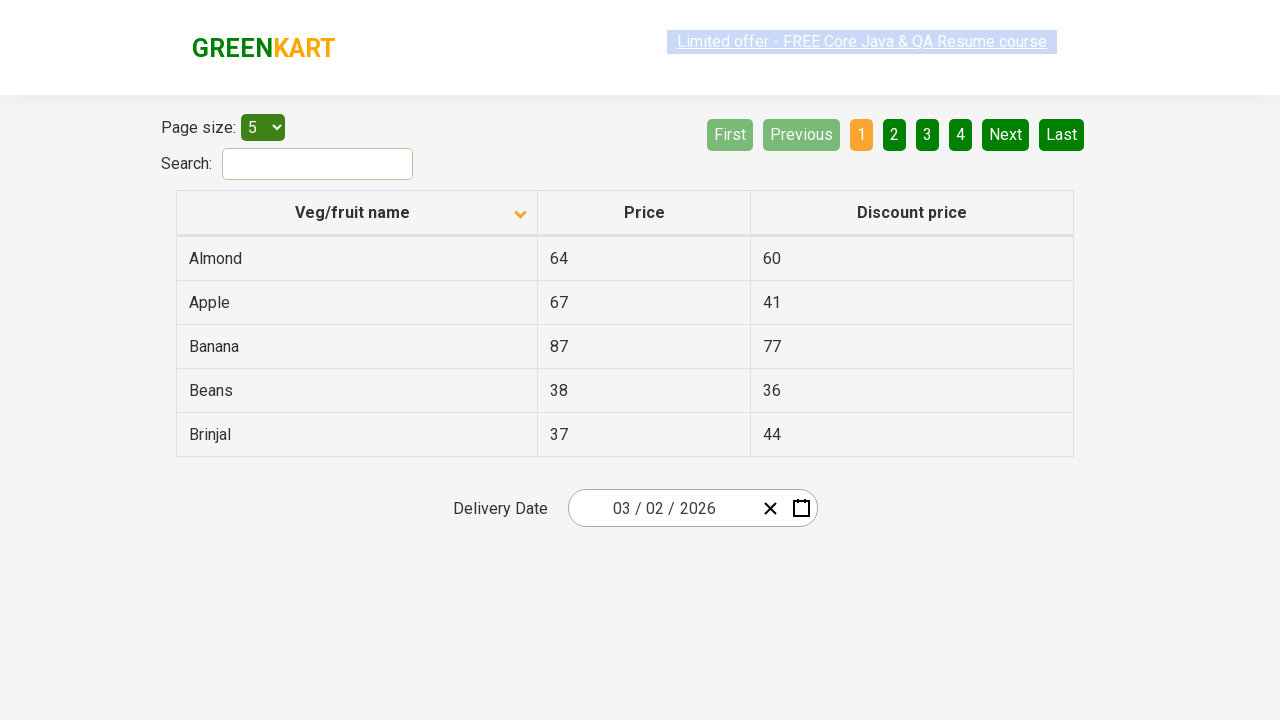

Verified table is sorted alphabetically - assertion passed
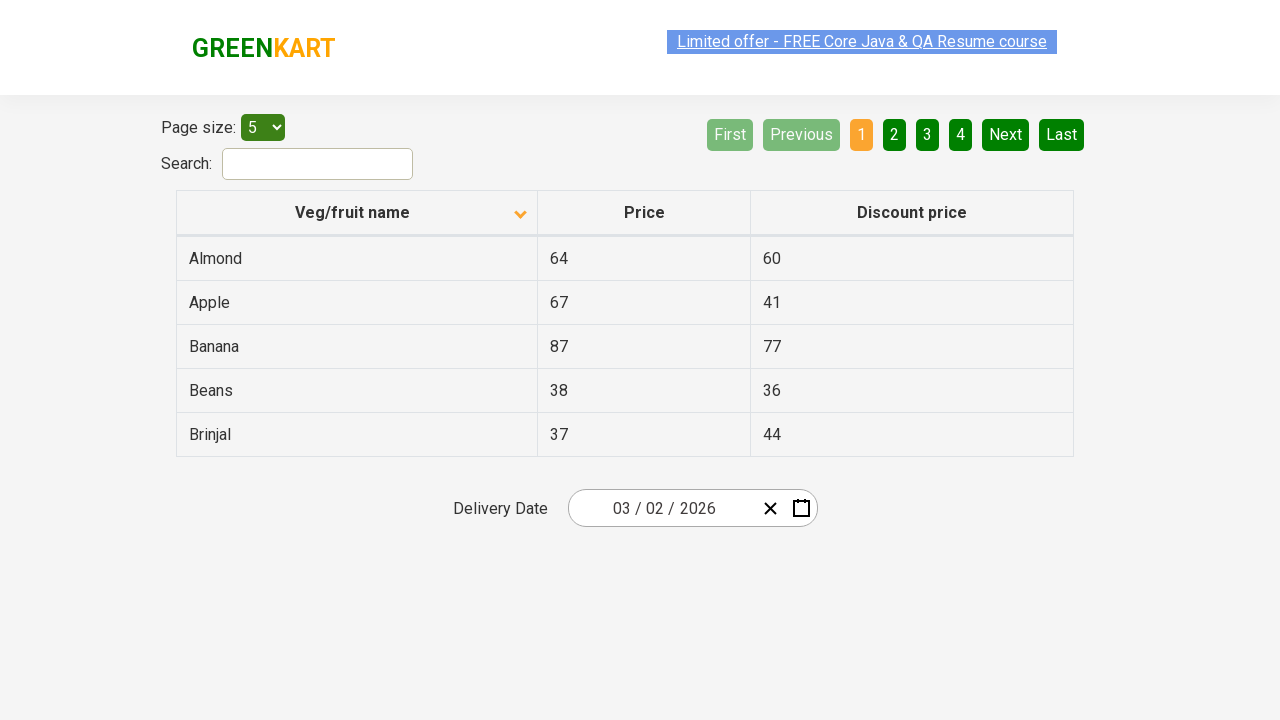

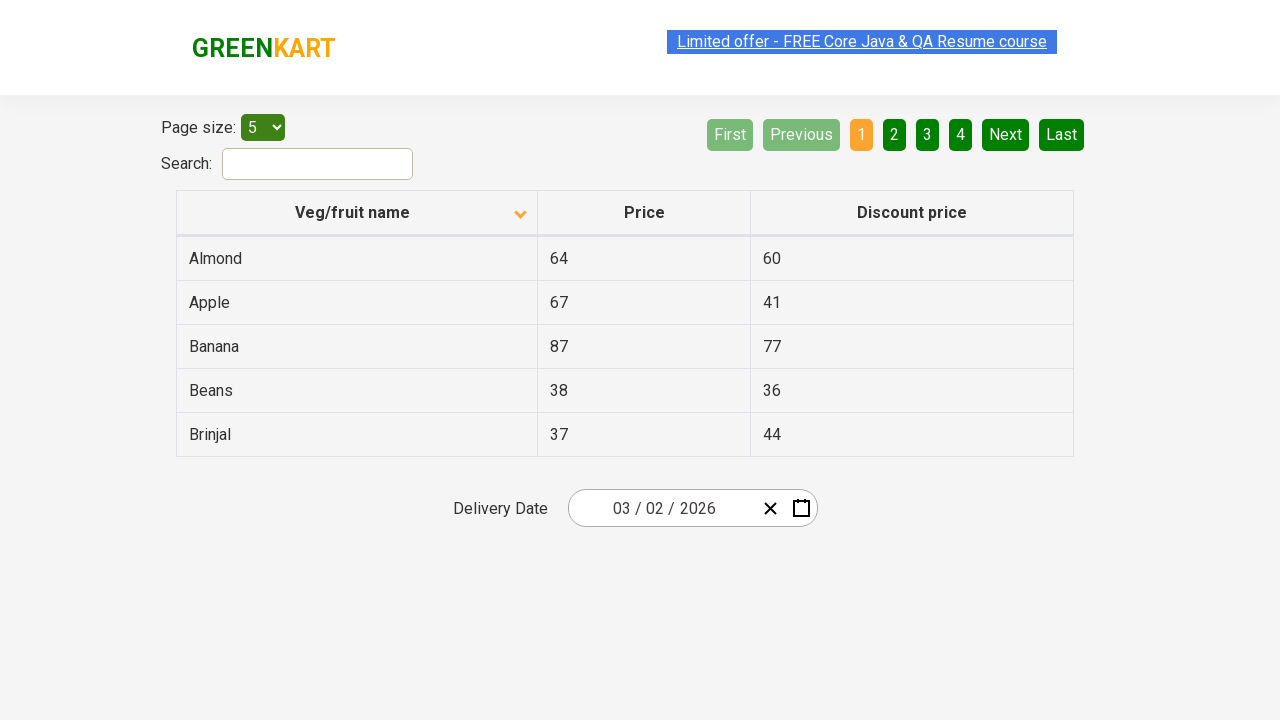